Tests calendar date picker functionality by selecting a specific date through year, month, and day navigation

Starting URL: https://rahulshettyacademy.com/seleniumPractise/#/offers

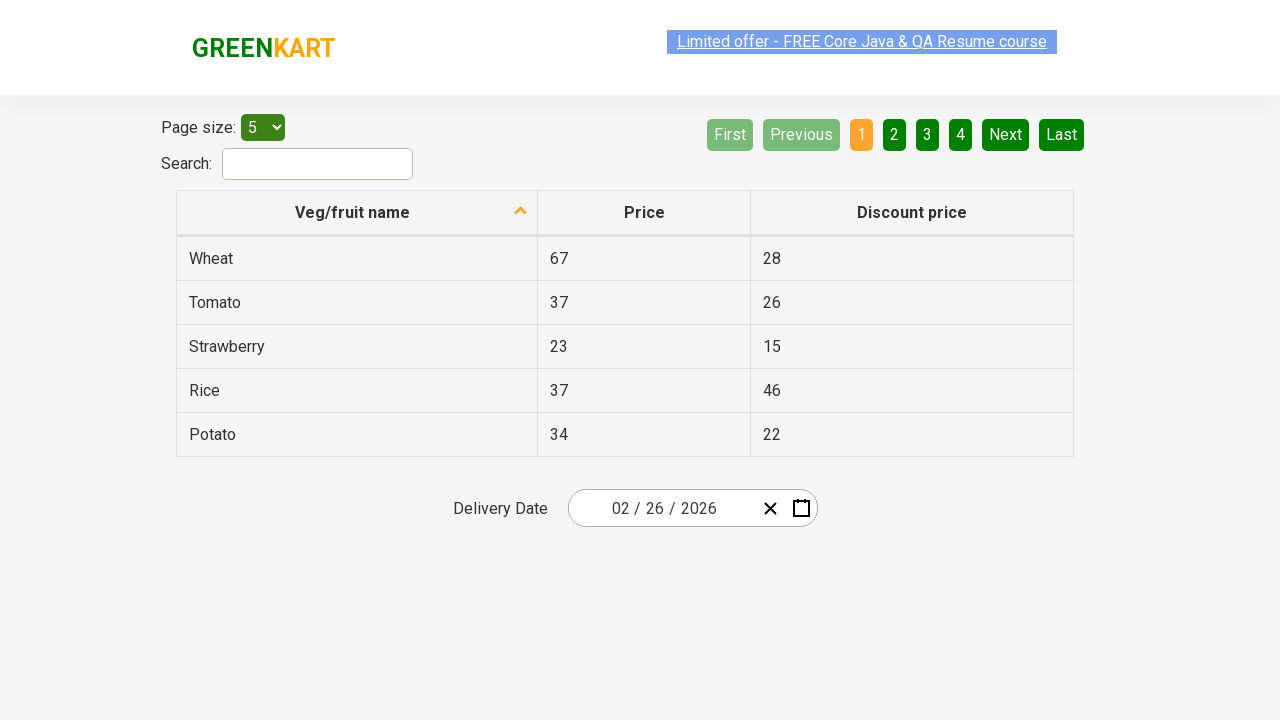

Clicked on date picker to open calendar at (662, 508) on .react-date-picker__inputGroup
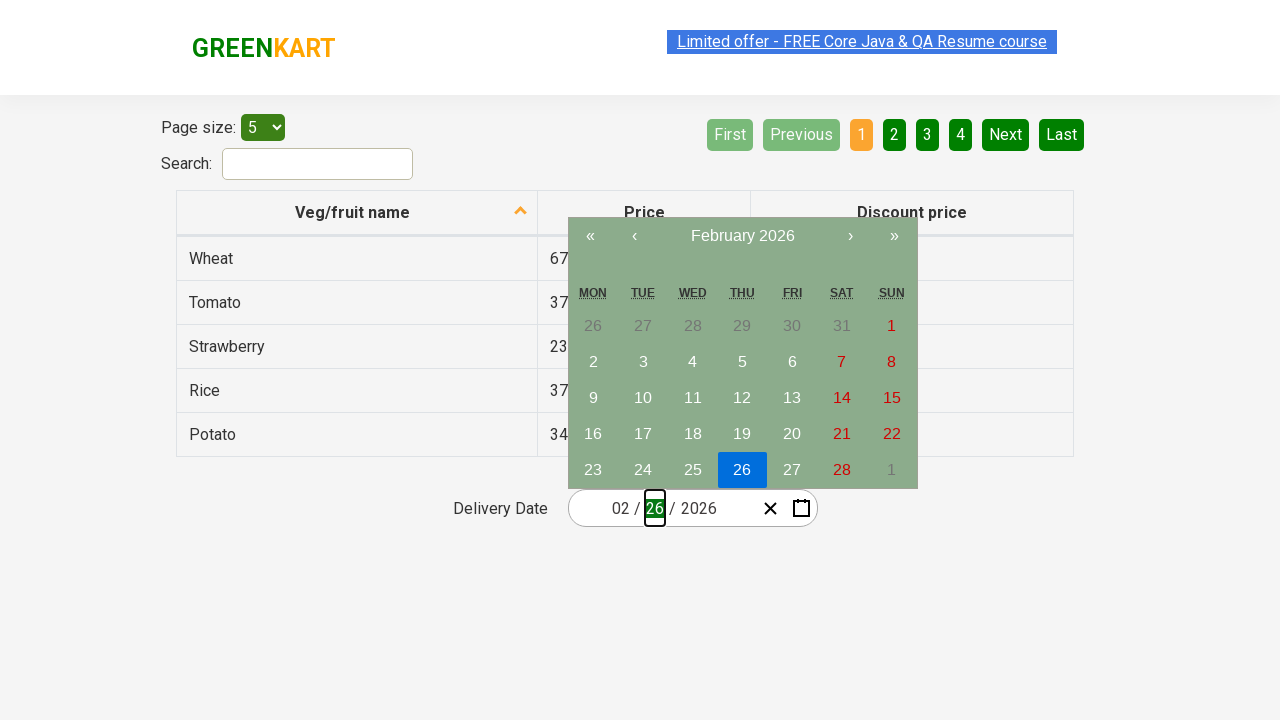

Clicked navigation label to navigate to month view at (742, 236) on .react-calendar__navigation__label
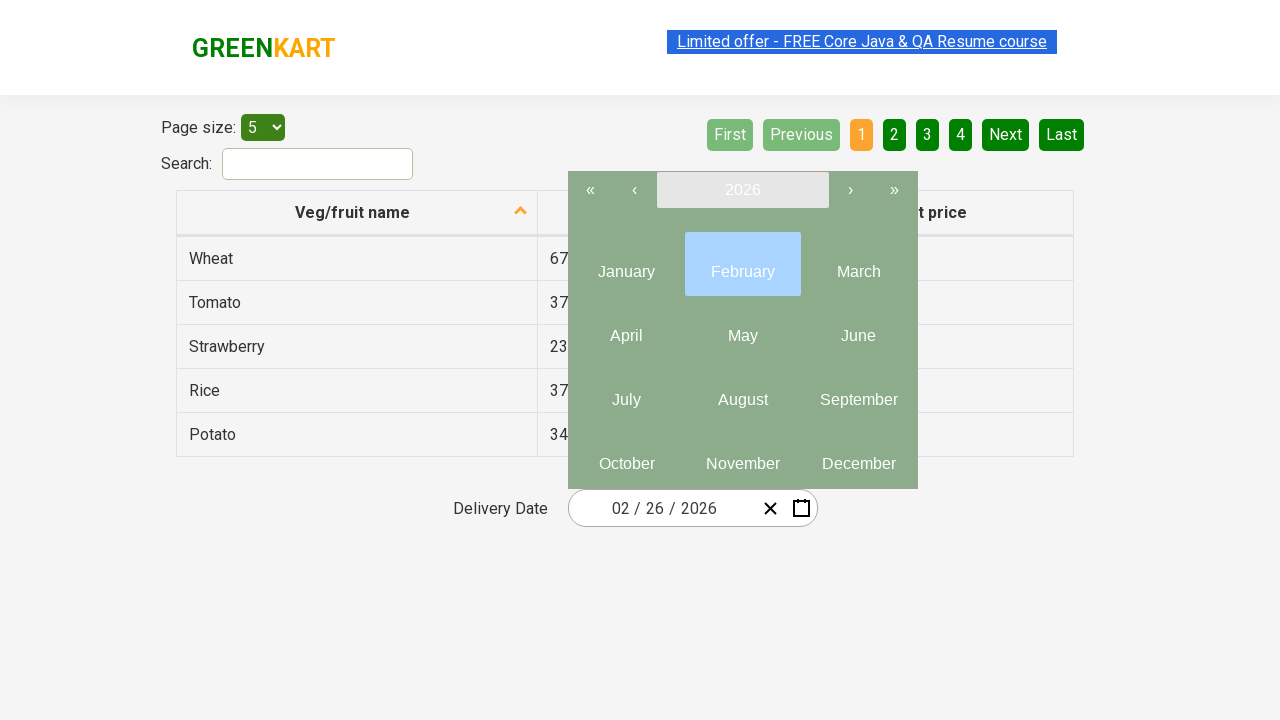

Clicked navigation label again to navigate to year view at (742, 190) on .react-calendar__navigation__label
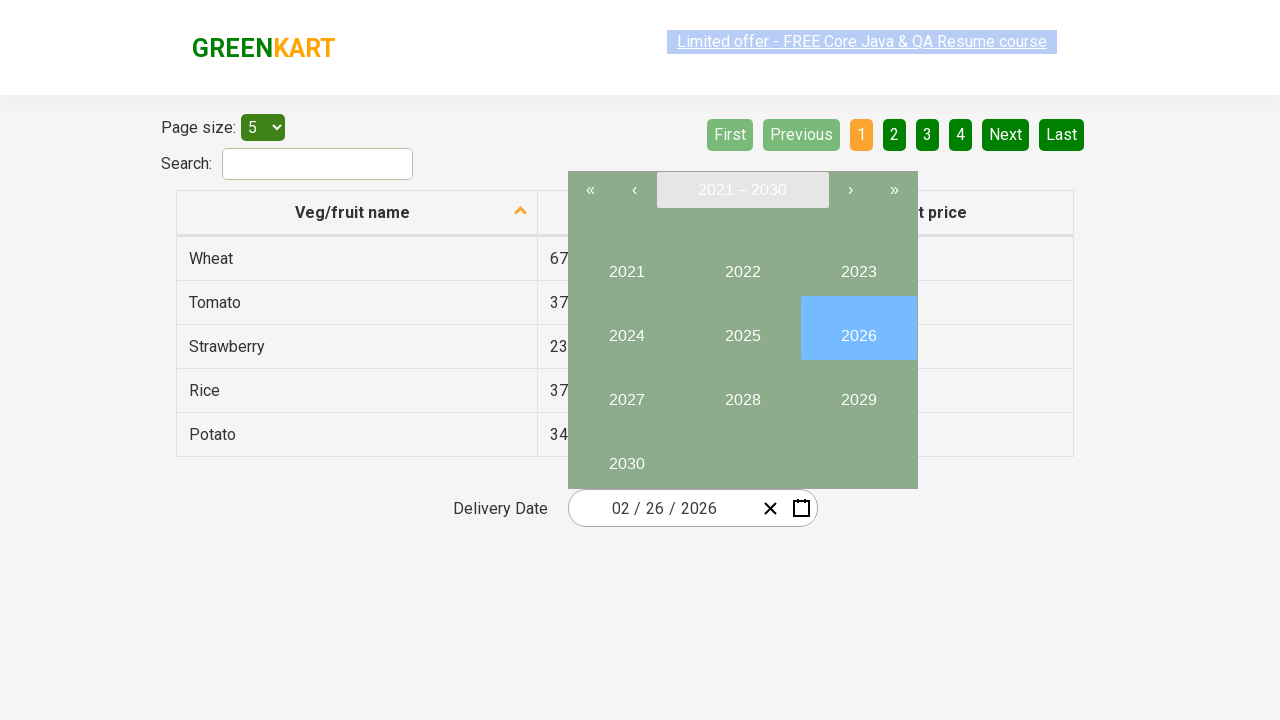

Selected year 2027 at (626, 392) on internal:text="2027"i
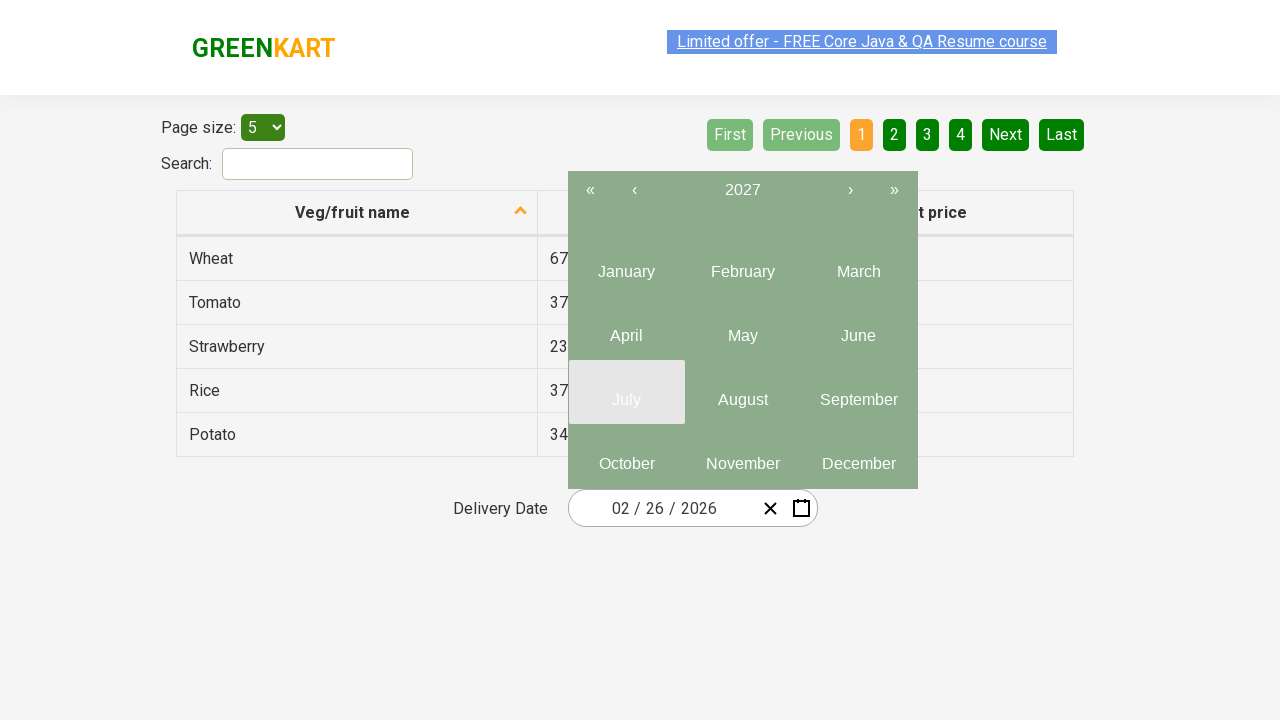

Selected month 6 (June) at (858, 328) on .react-calendar__year-view__months__month >> nth=5
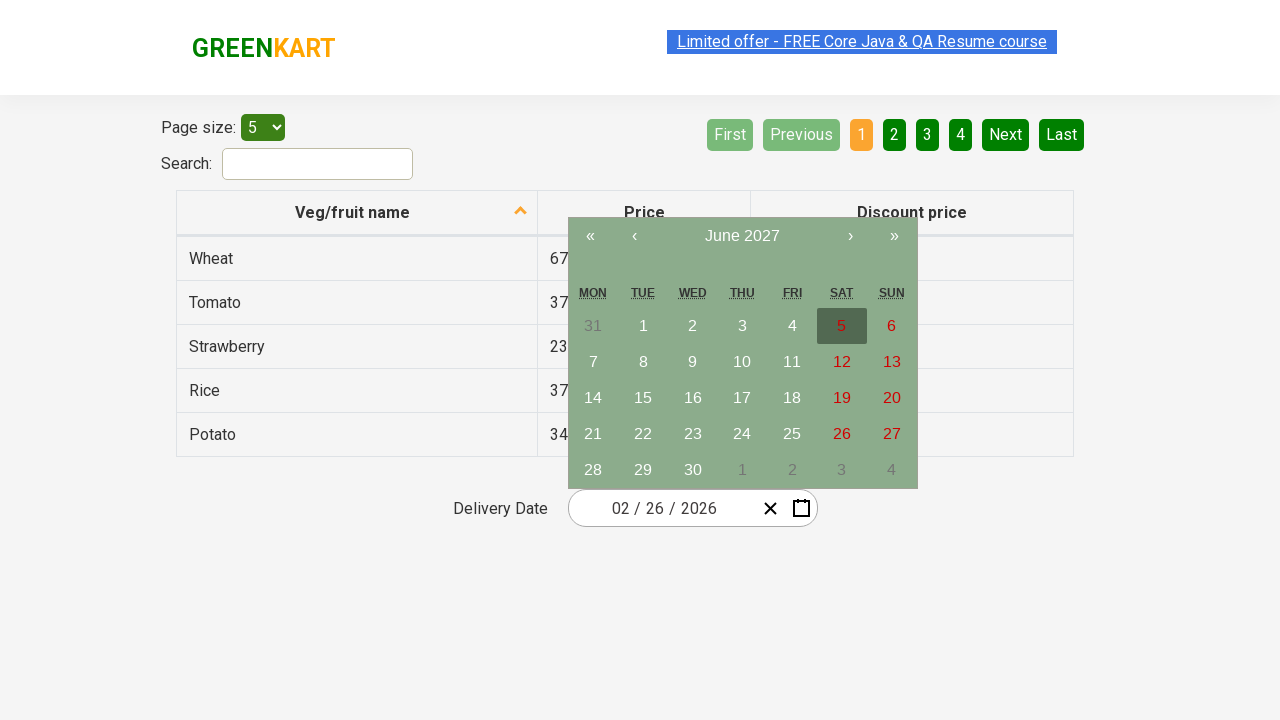

Selected day 15 at (643, 398) on abbr:has-text("15")
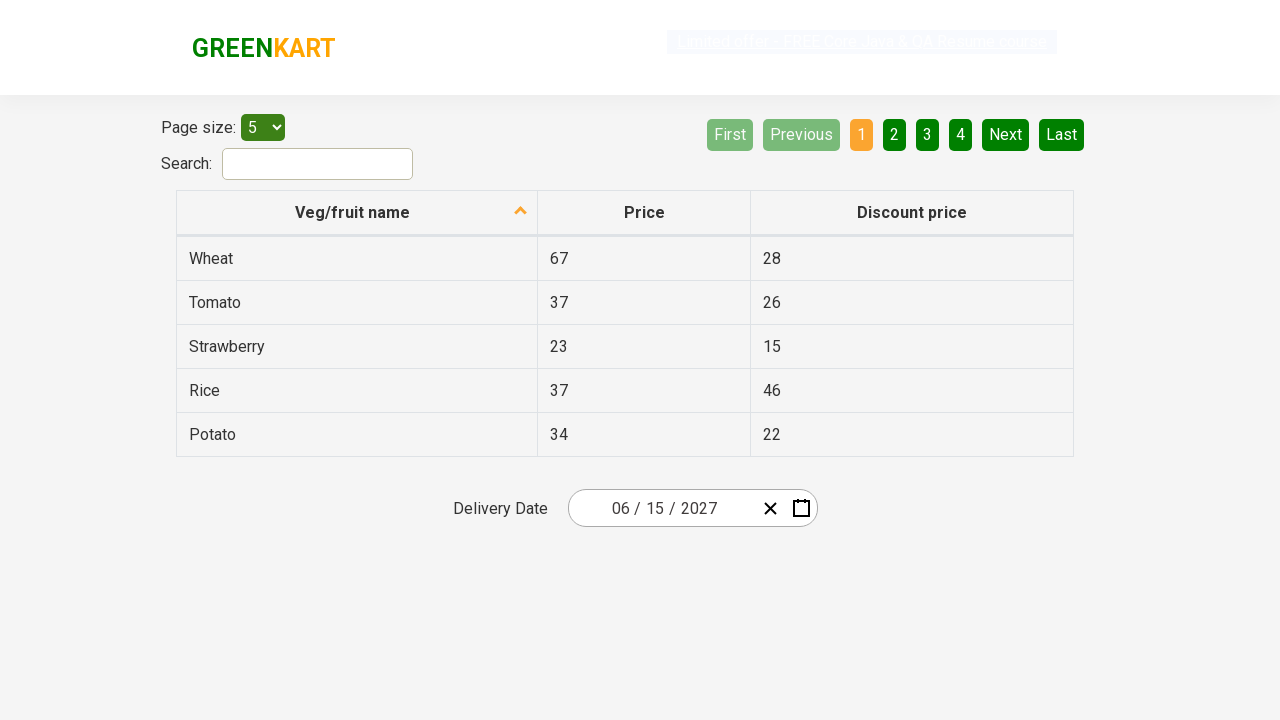

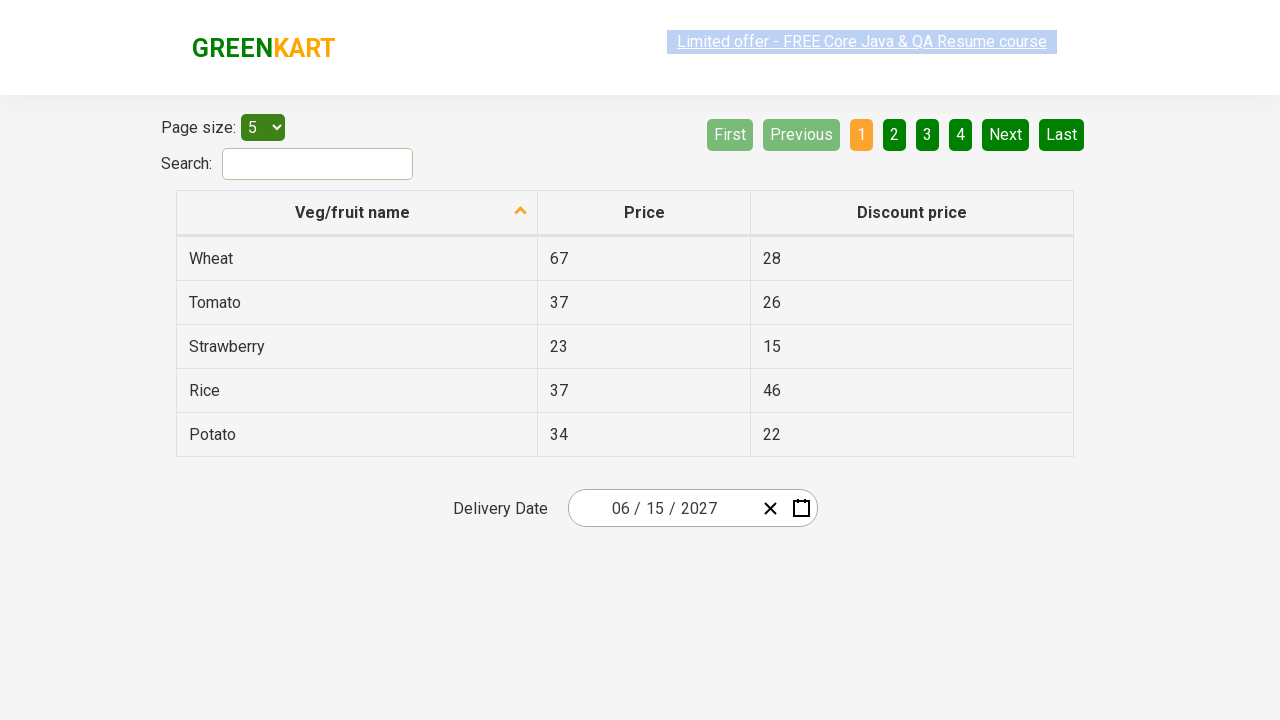